Verifies that the current URL contains the expected OpenCart path.

Starting URL: https://naveenautomationlabs.com/opencart/

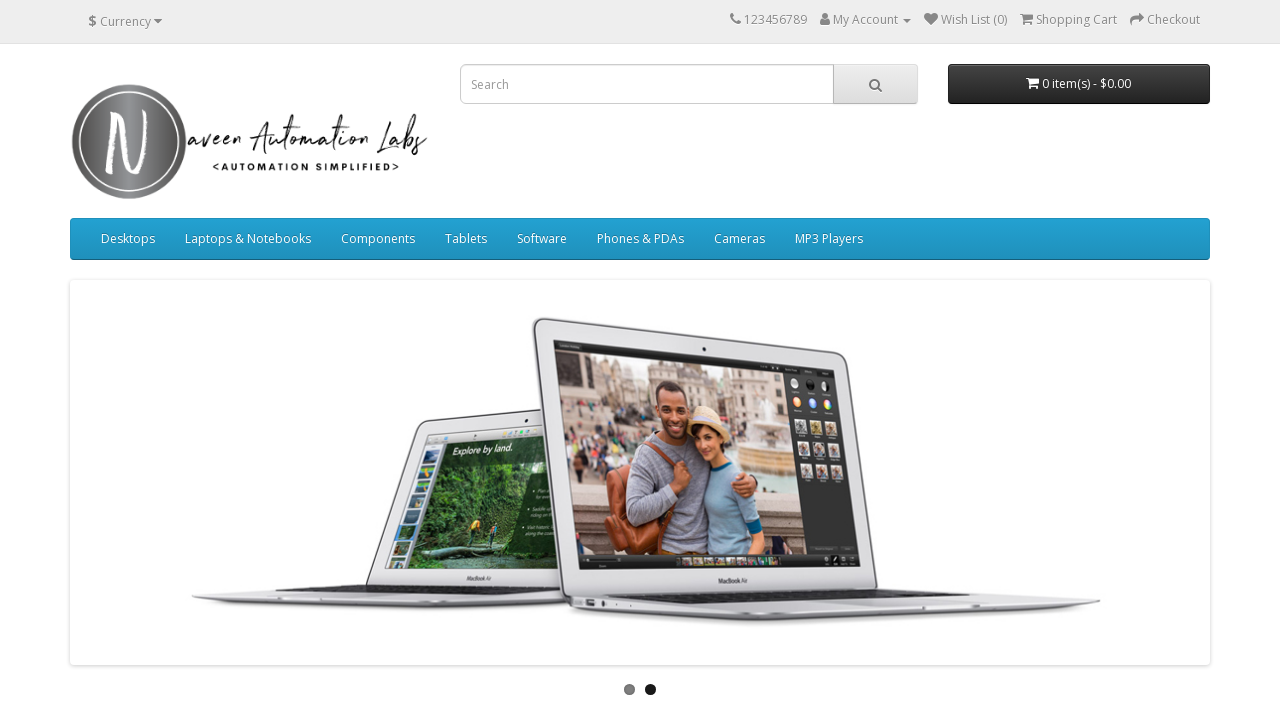

Retrieved current URL from page
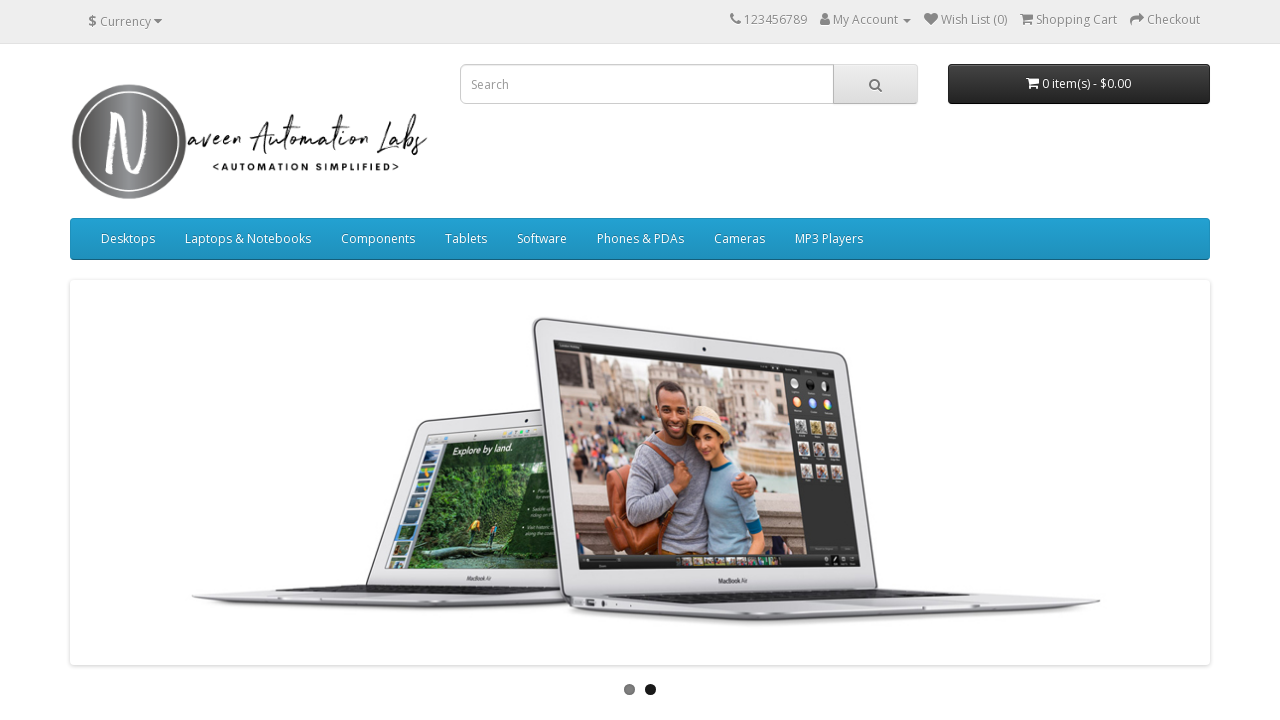

Logged current URL: https://naveenautomationlabs.com/opencart/
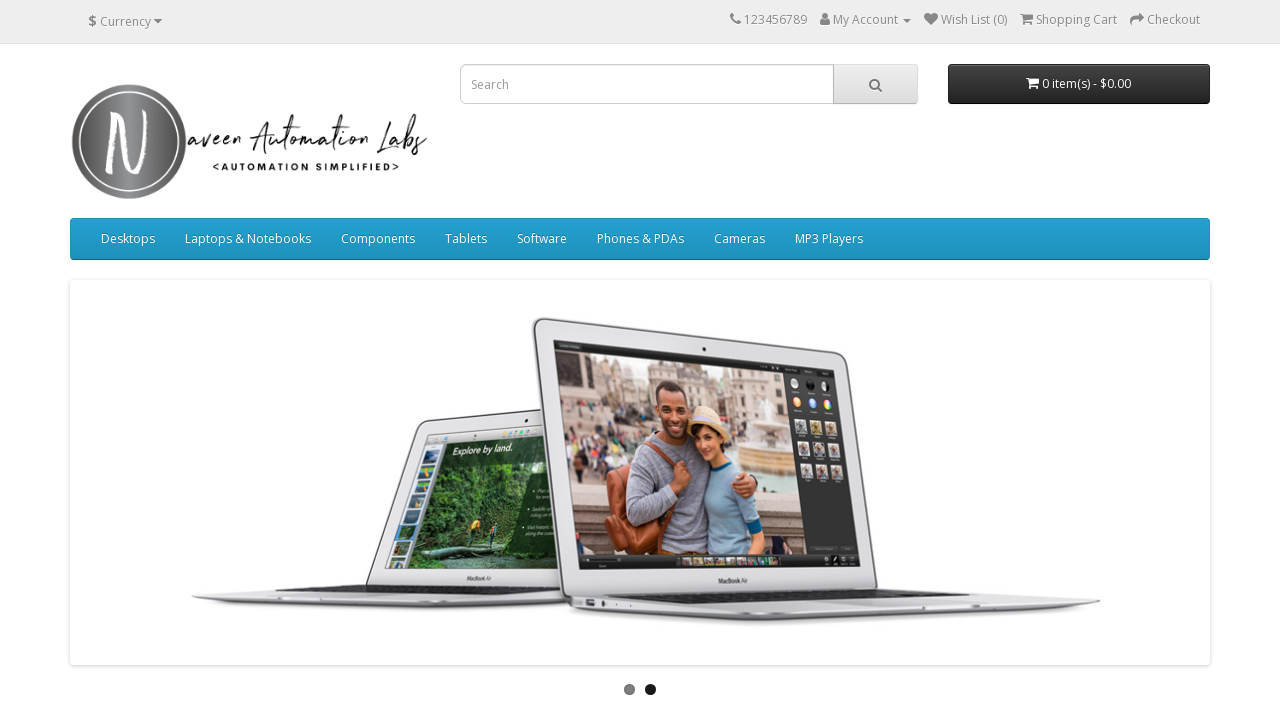

Verified that URL contains 'opencart' path
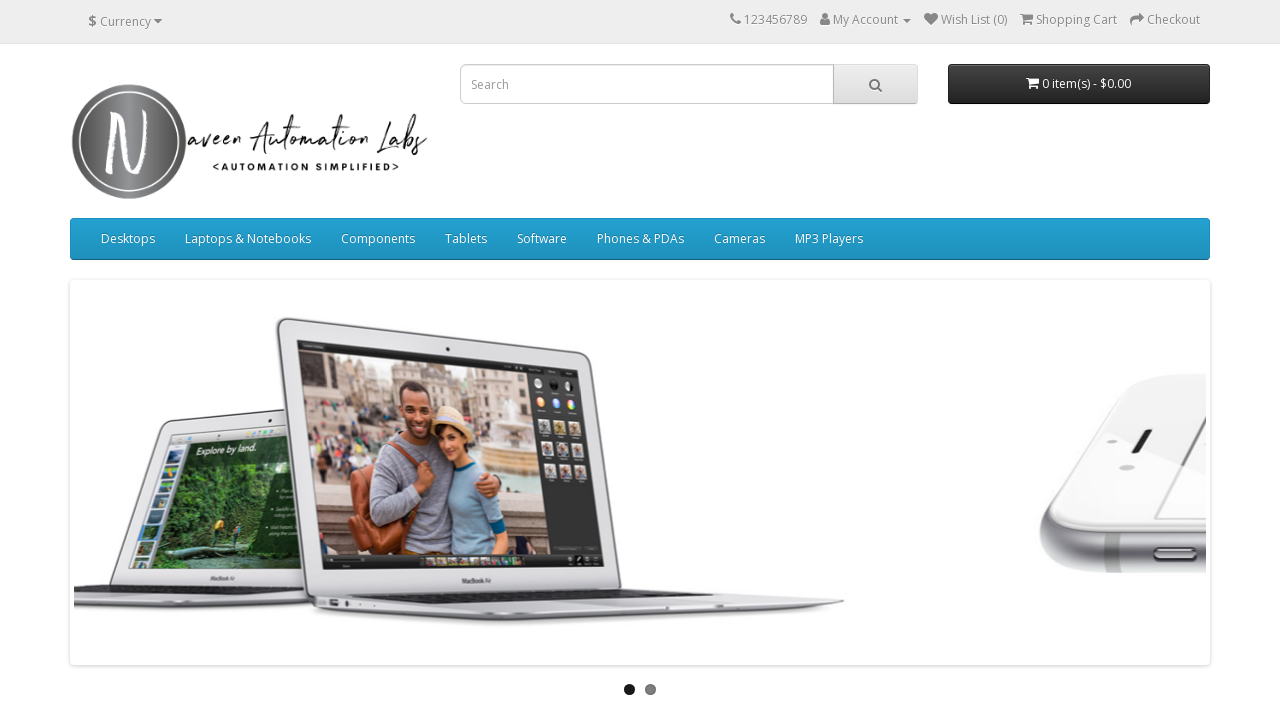

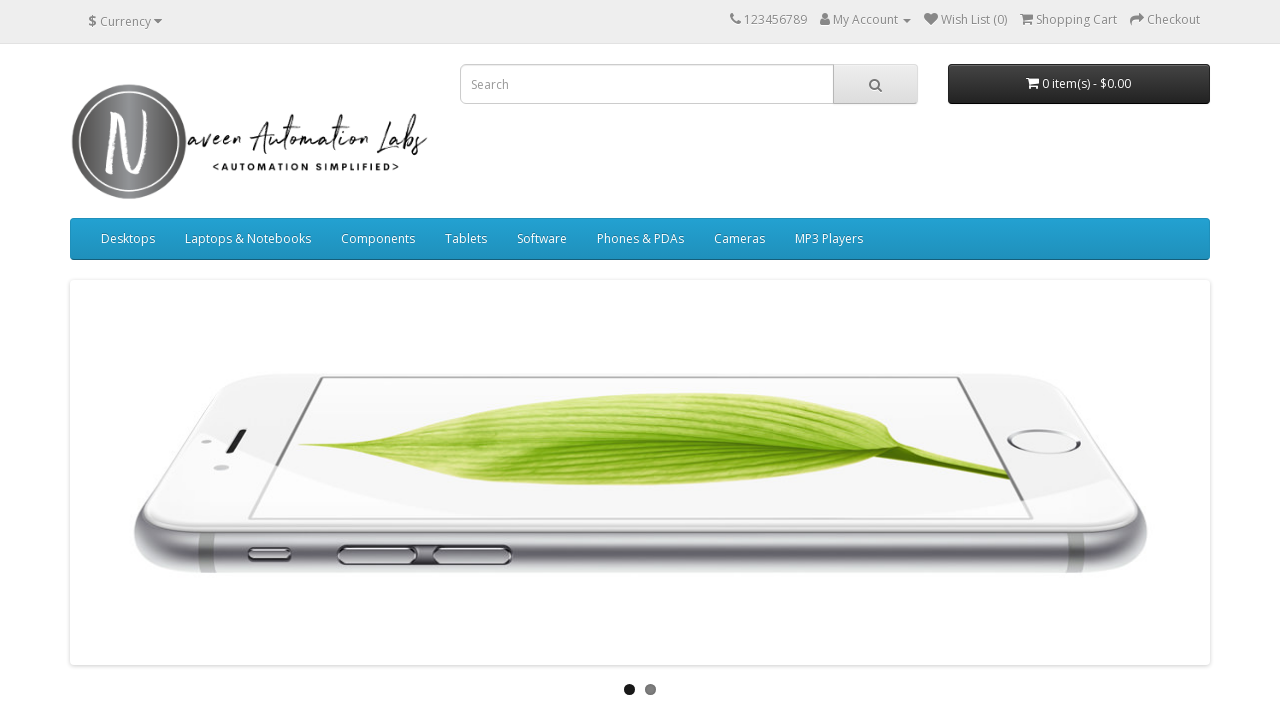